Tests A/B test opt-out by adding an opt-out cookie before navigating to the A/B test page, then verifying the page shows "No A/B Test"

Starting URL: http://the-internet.herokuapp.com

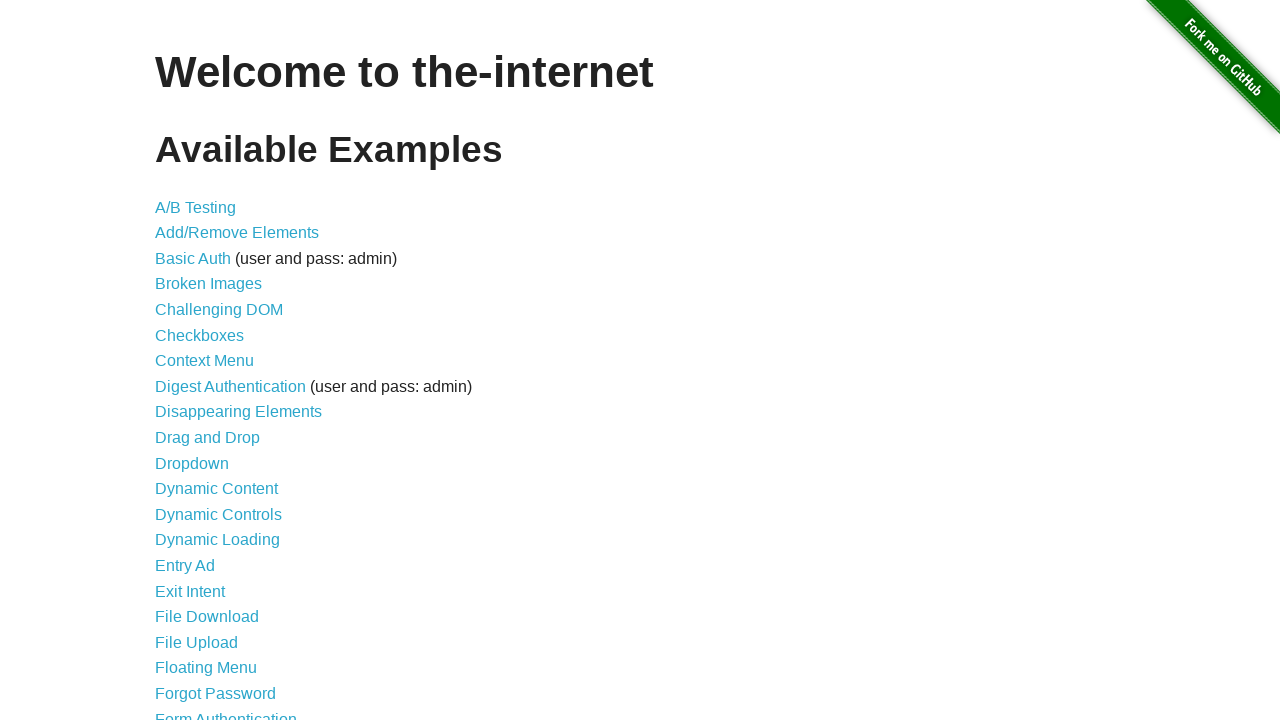

Added optimizelyOptOut cookie to opt out of A/B test
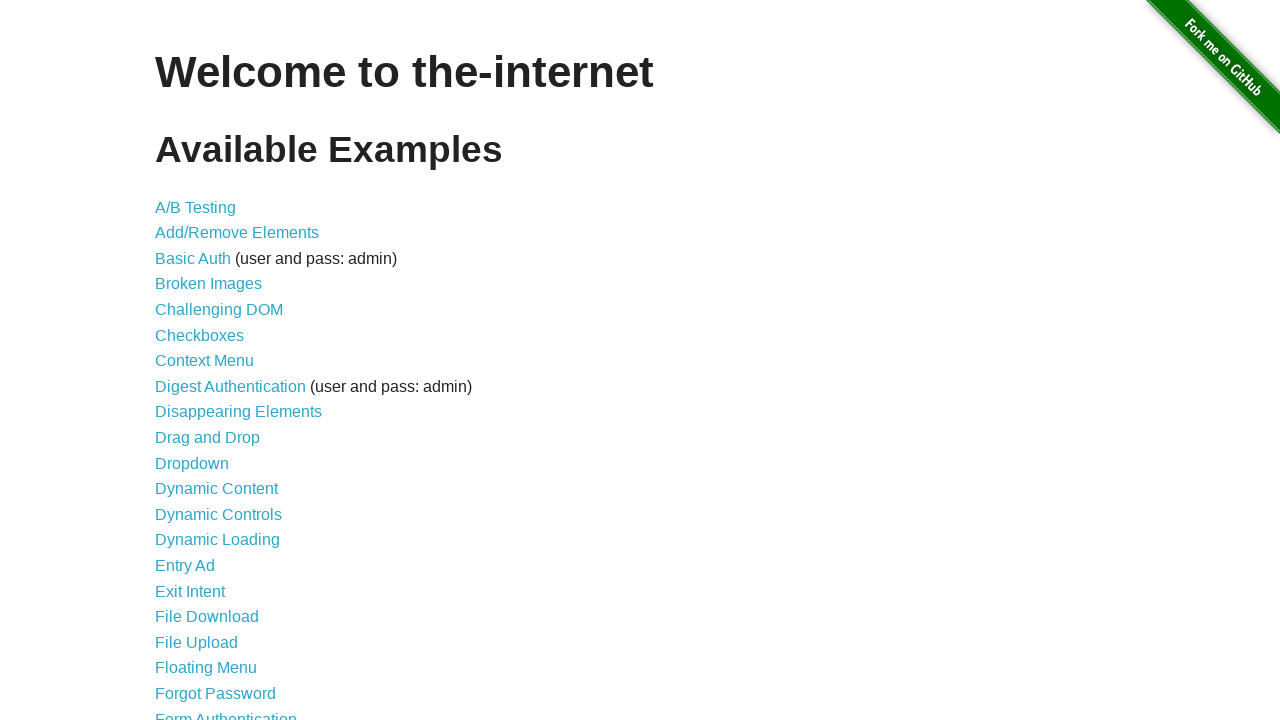

Navigated to A/B test page
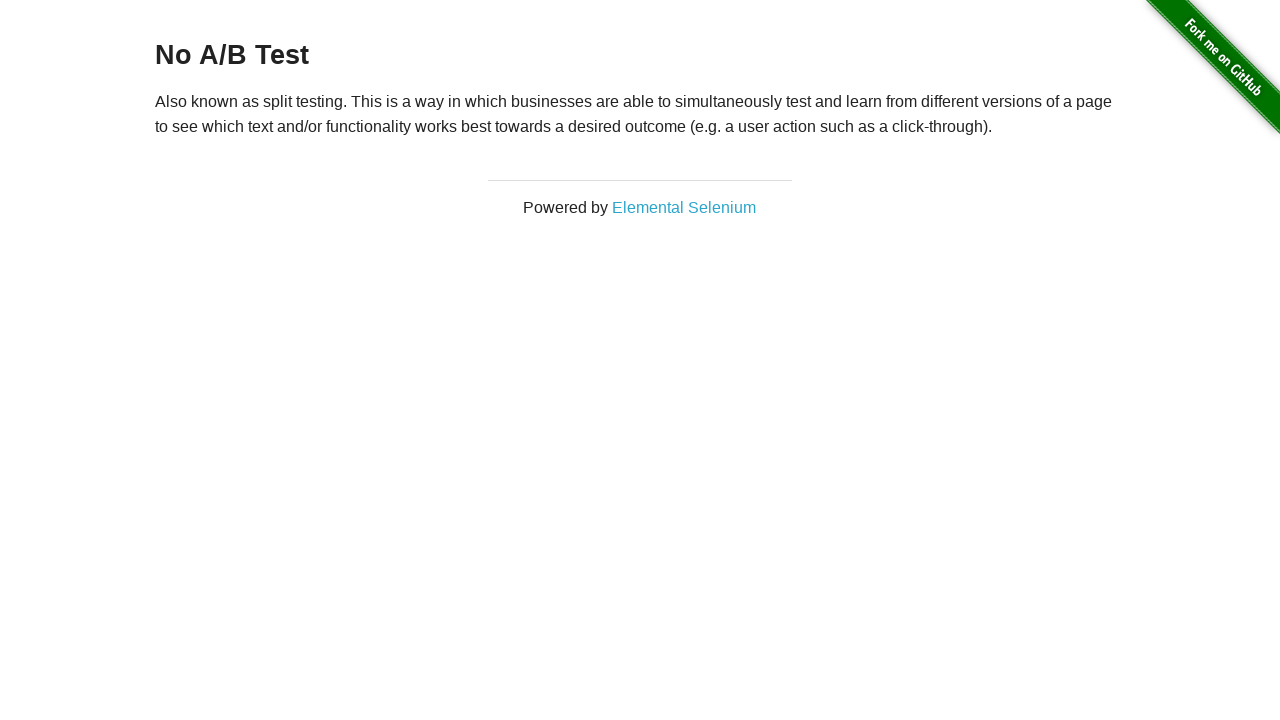

Retrieved h3 heading text content
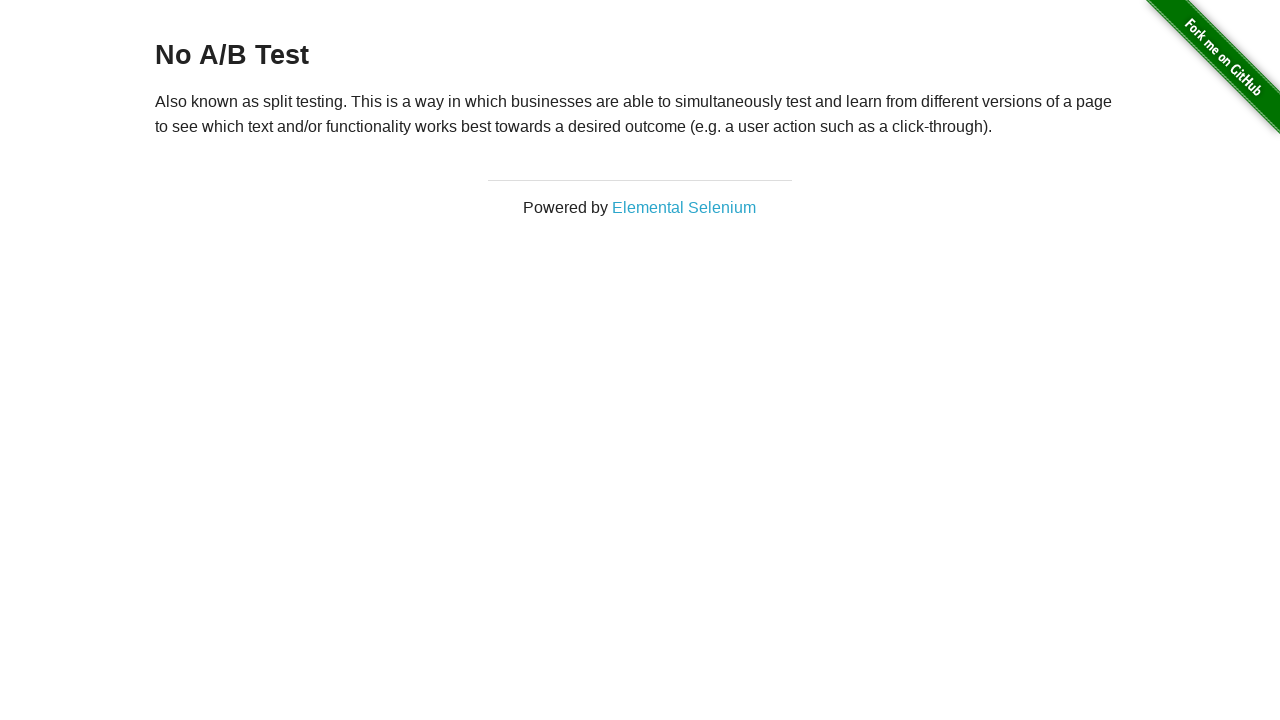

Verified heading displays 'No A/B Test' - opt-out cookie worked
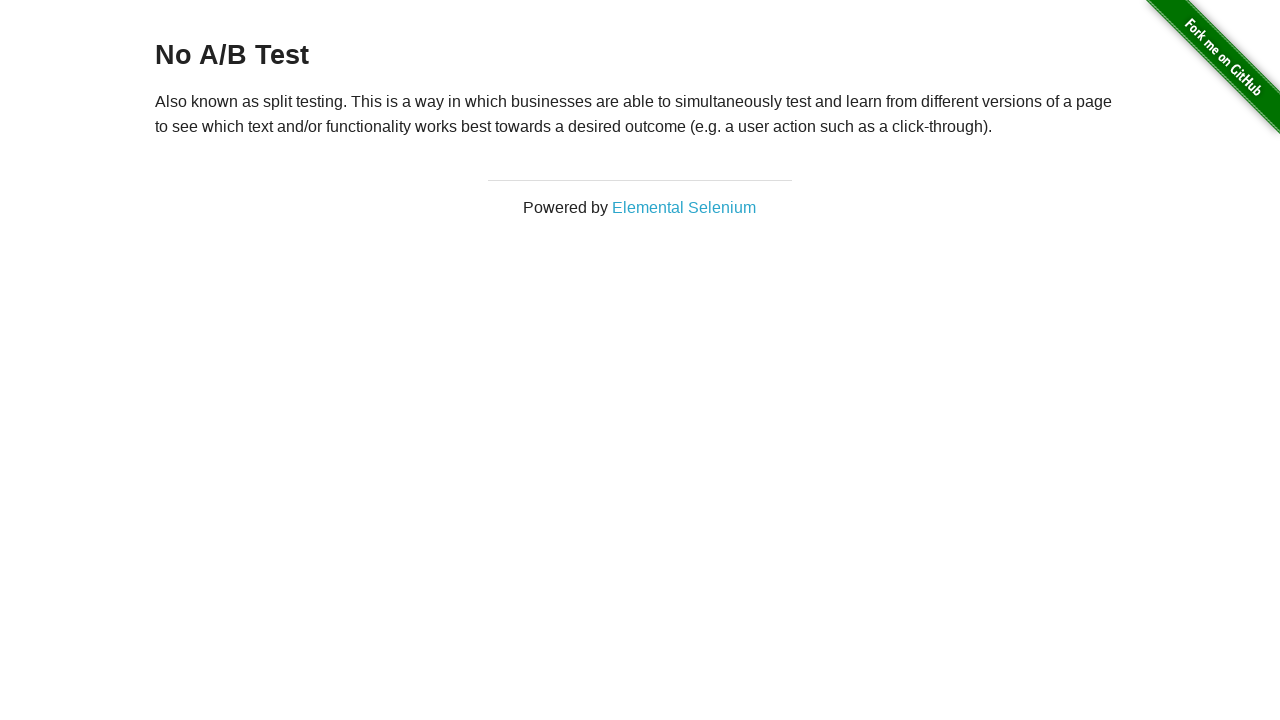

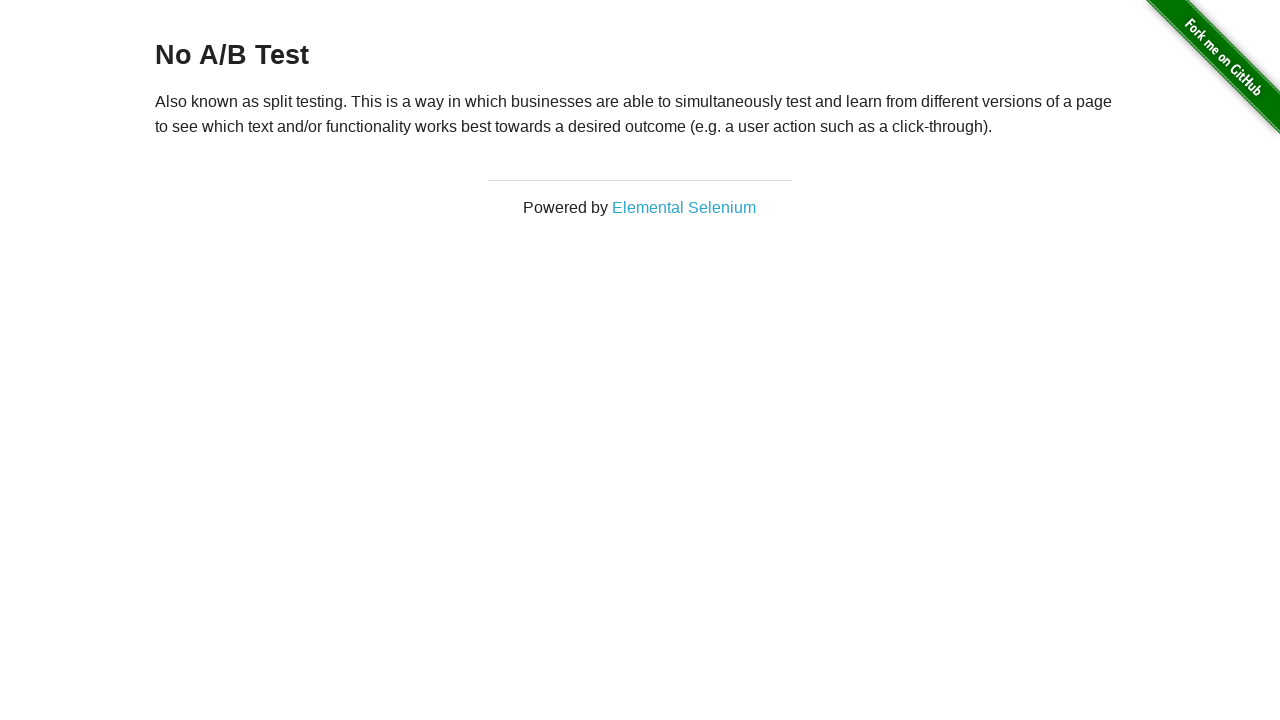